Tests navigation through hockey team pages, clicking on pagination links and verifying that team data is displayed correctly

Starting URL: https://www.scrapethissite.com/pages

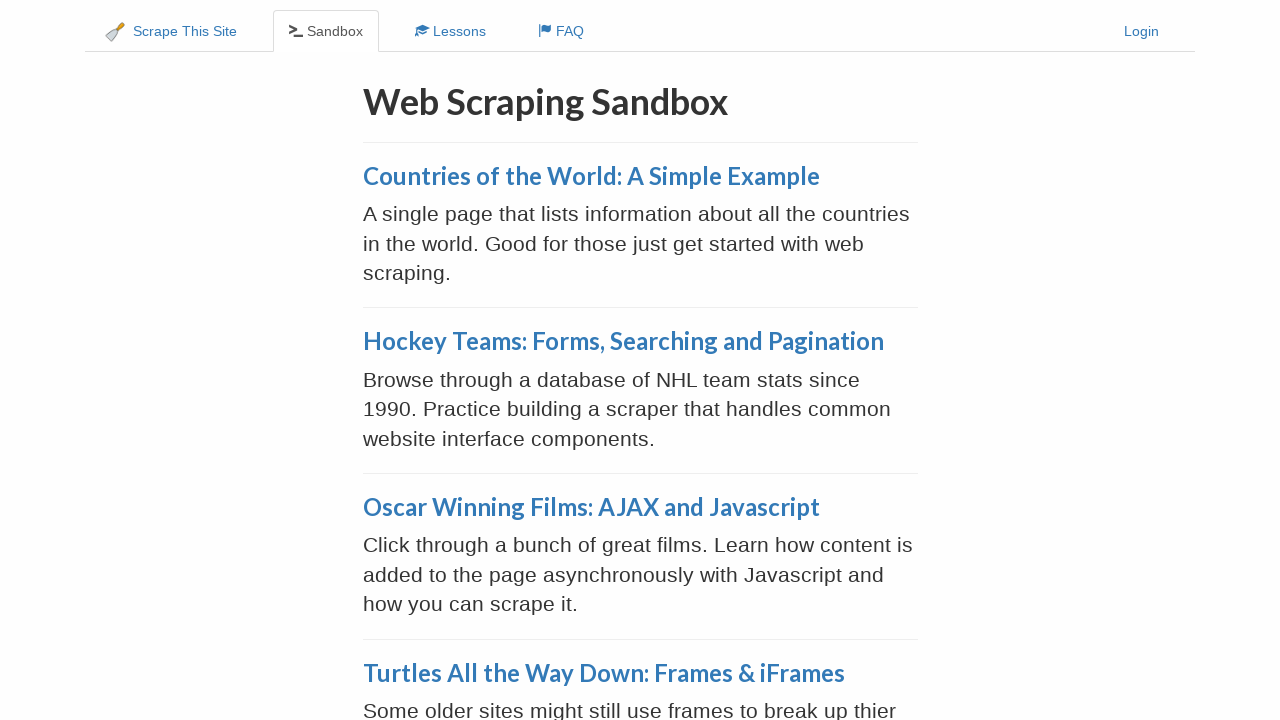

Clicked on Hockey Teams link at (623, 341) on a:has-text('Hockey Teams')
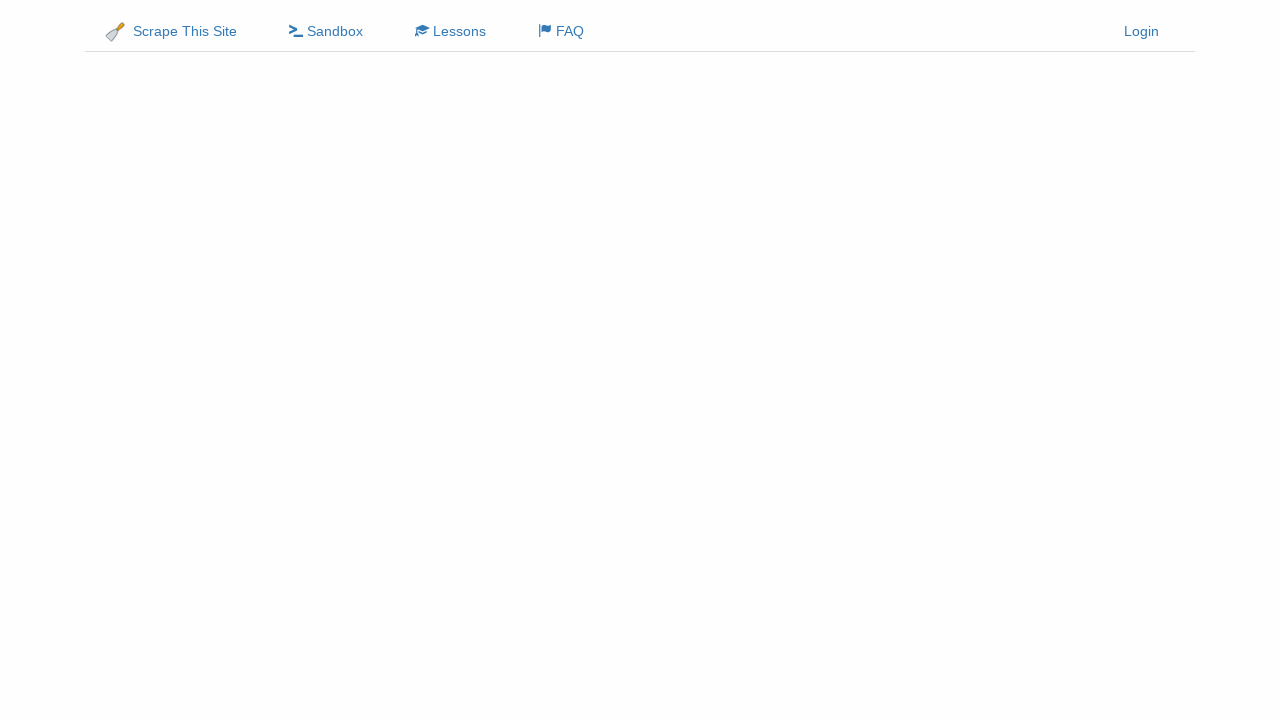

Teams page loaded with team rows visible
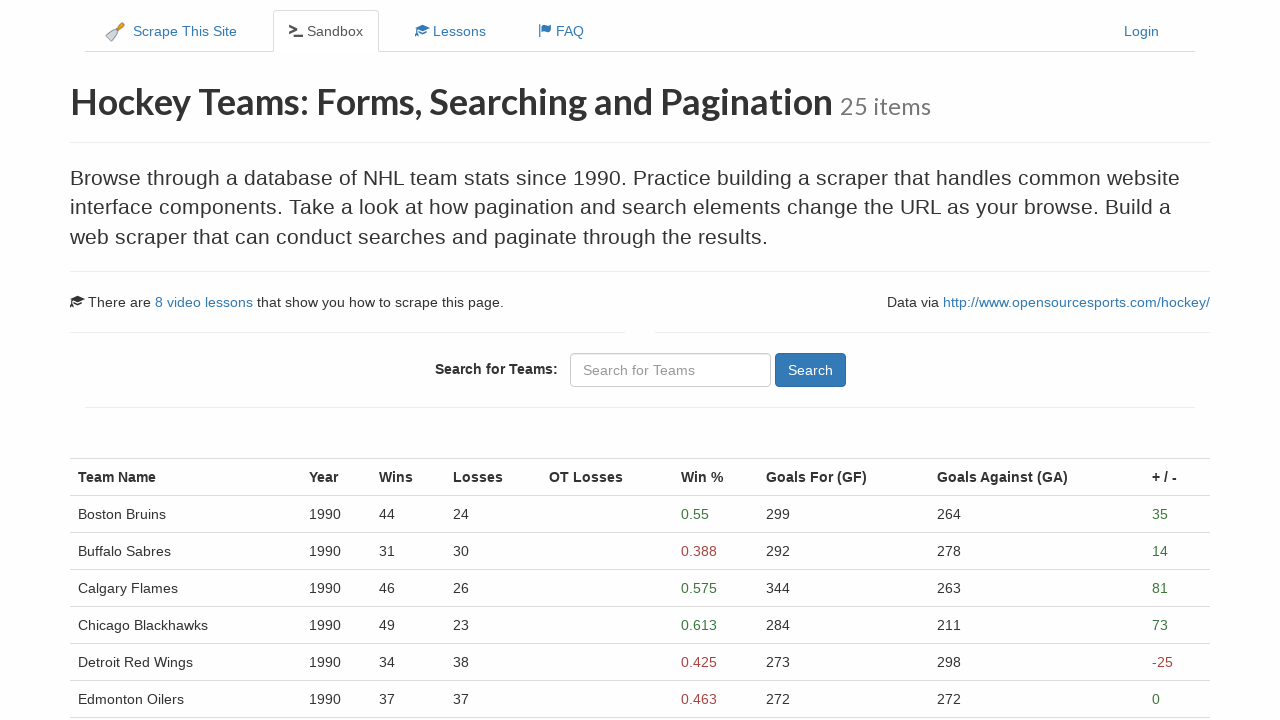

Clicked on pagination page 1 at (102, 514) on (//ul[@class='pagination']/li/a)[1]
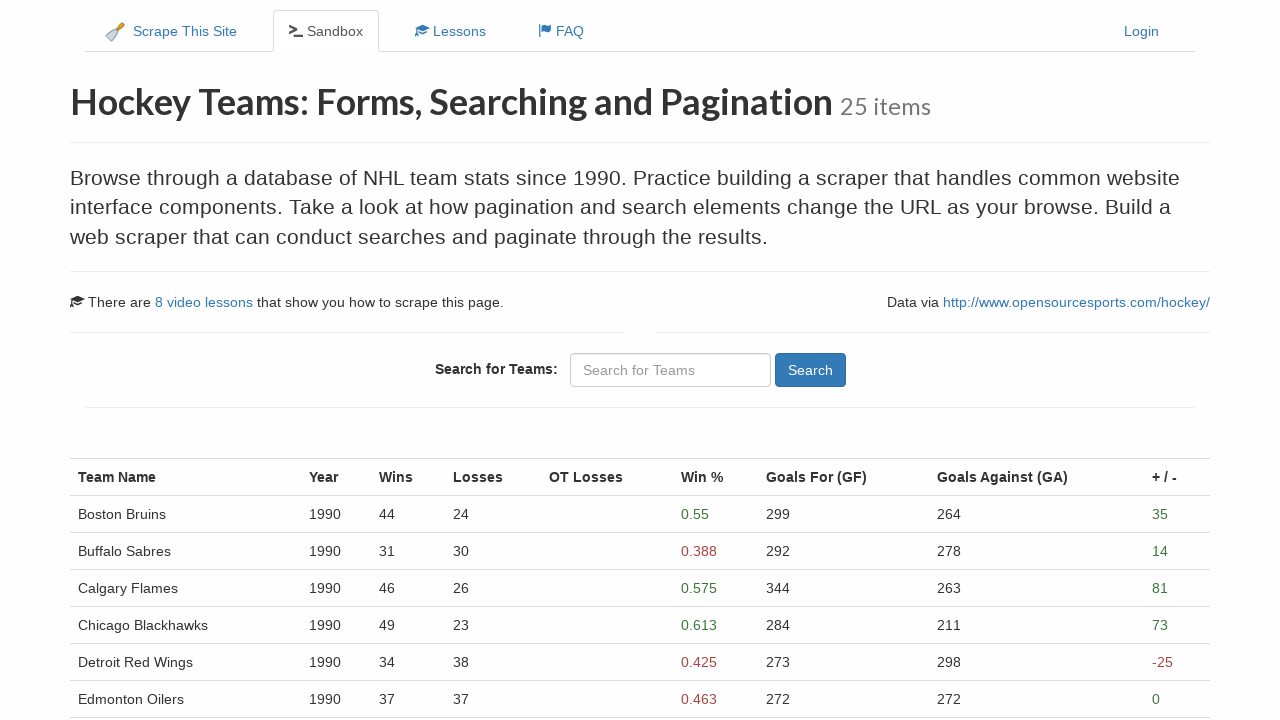

Team rows visible on page 1
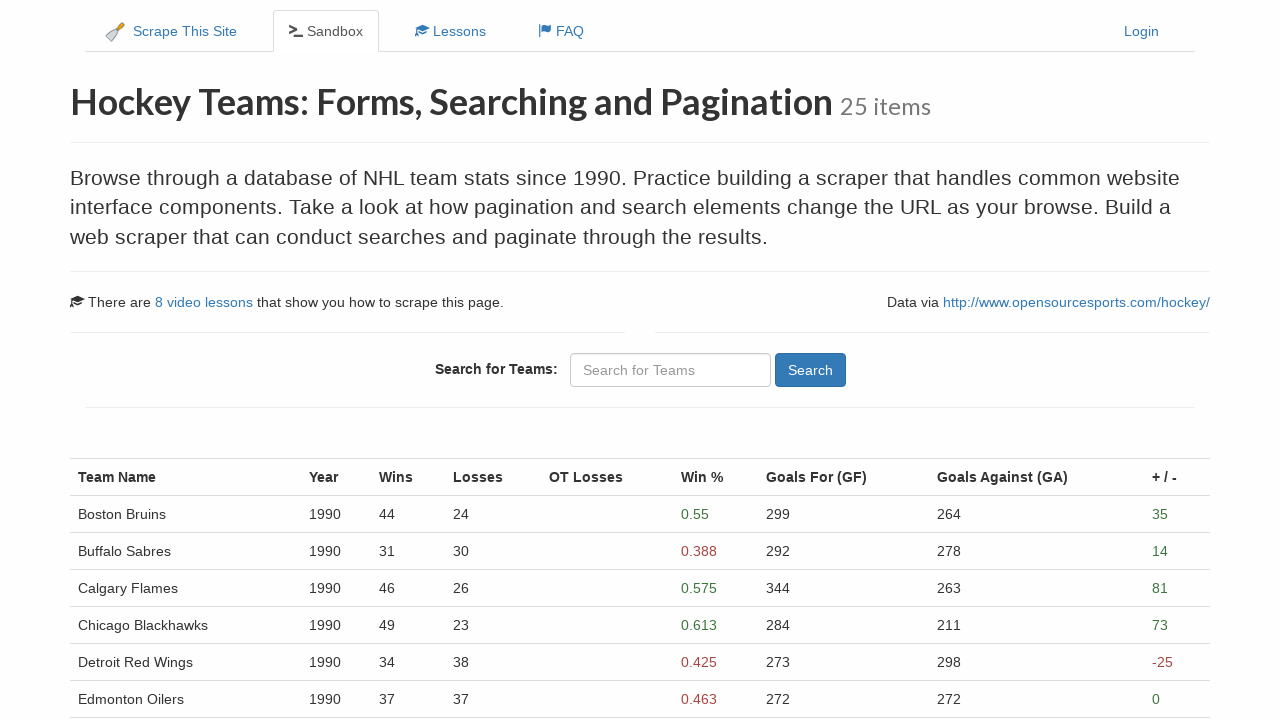

Team name column verified
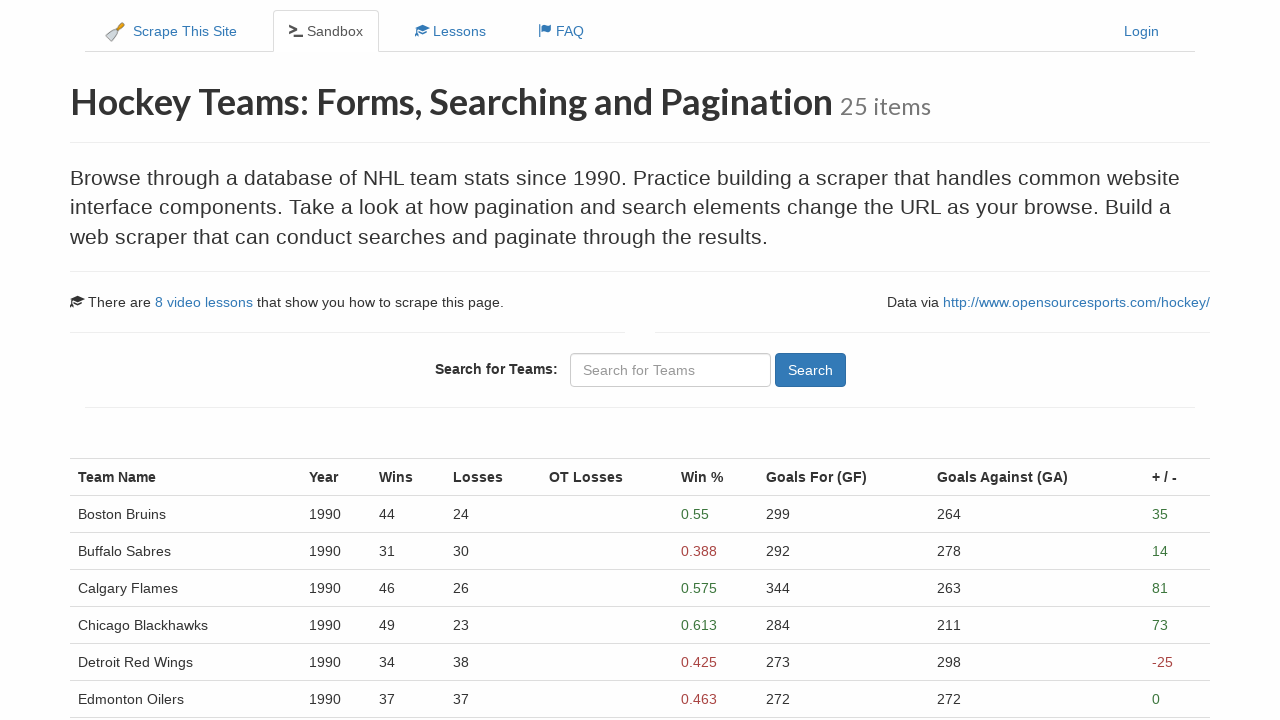

Team year column verified
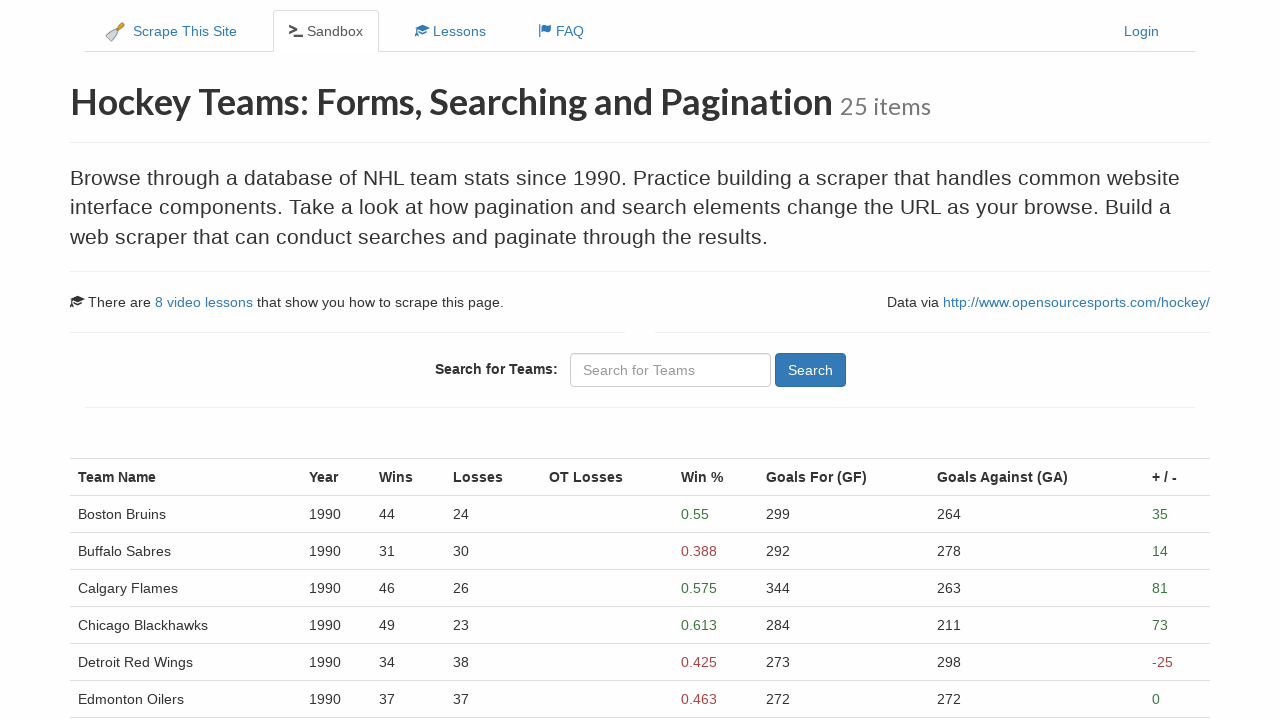

Team percentage column verified
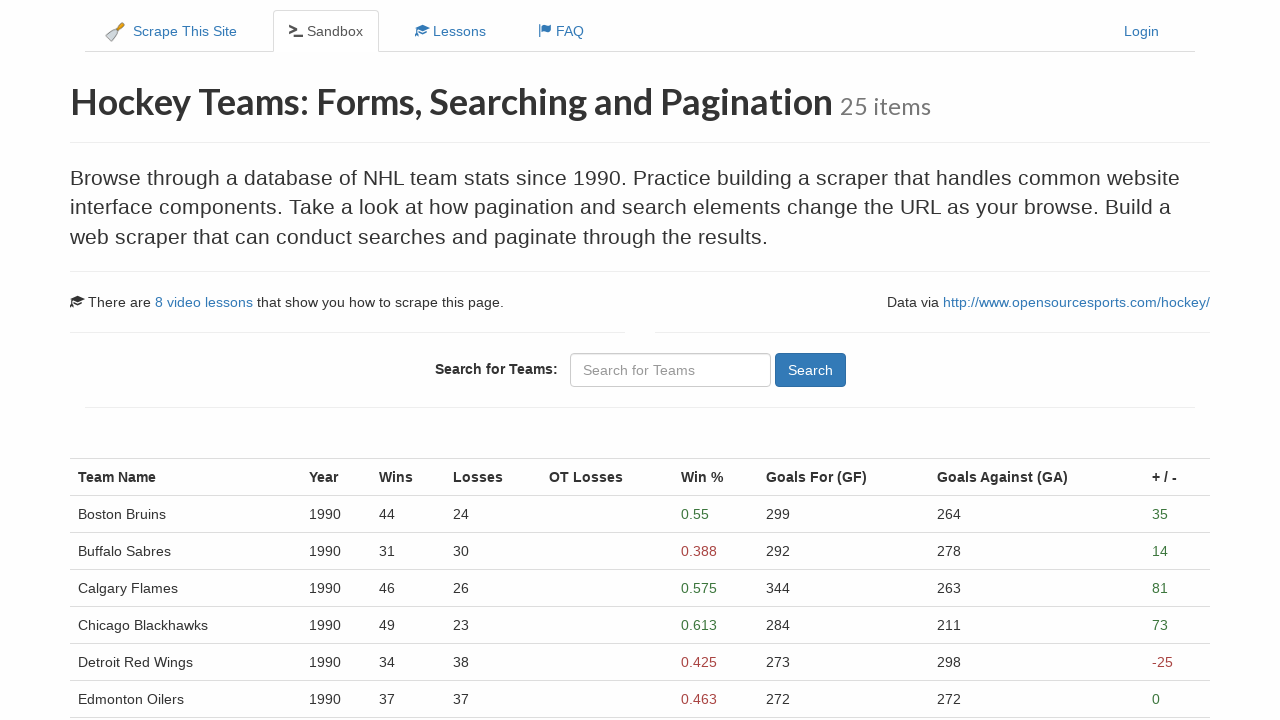

Clicked Next button to navigate from page 1 to page 2 at (101, 548) on a[aria-label='Next']
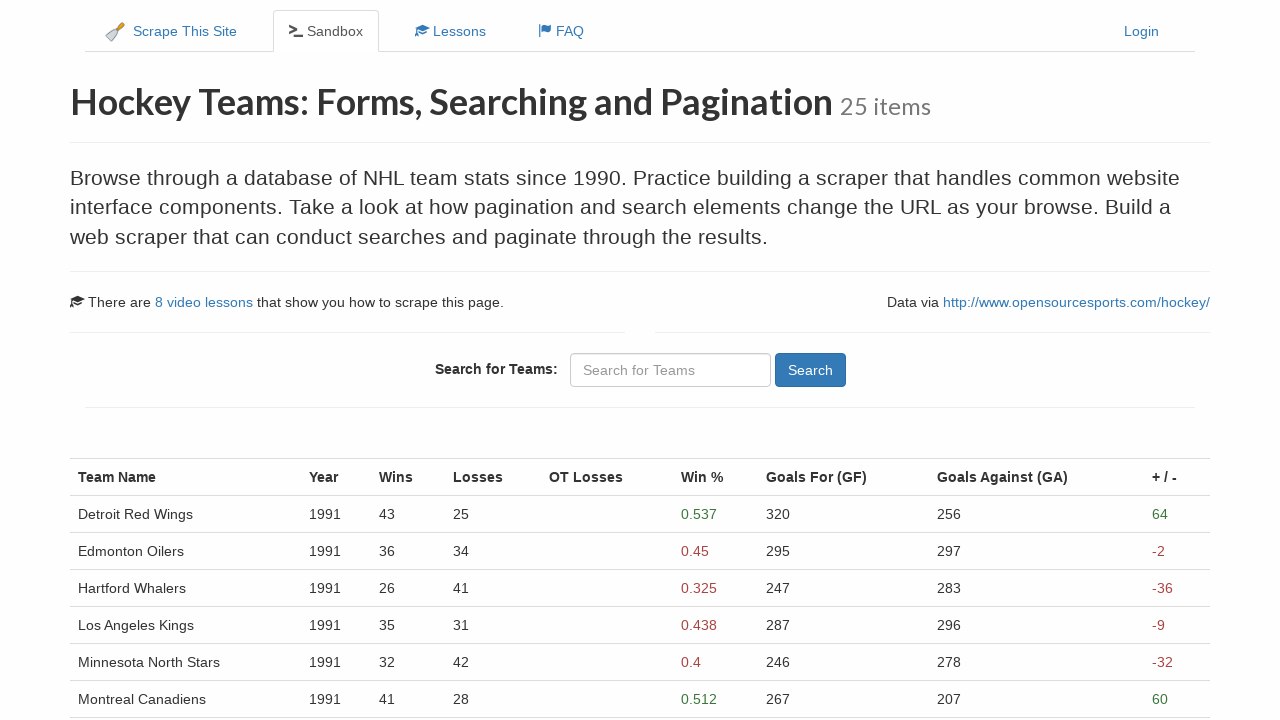

Waited for page transition to complete
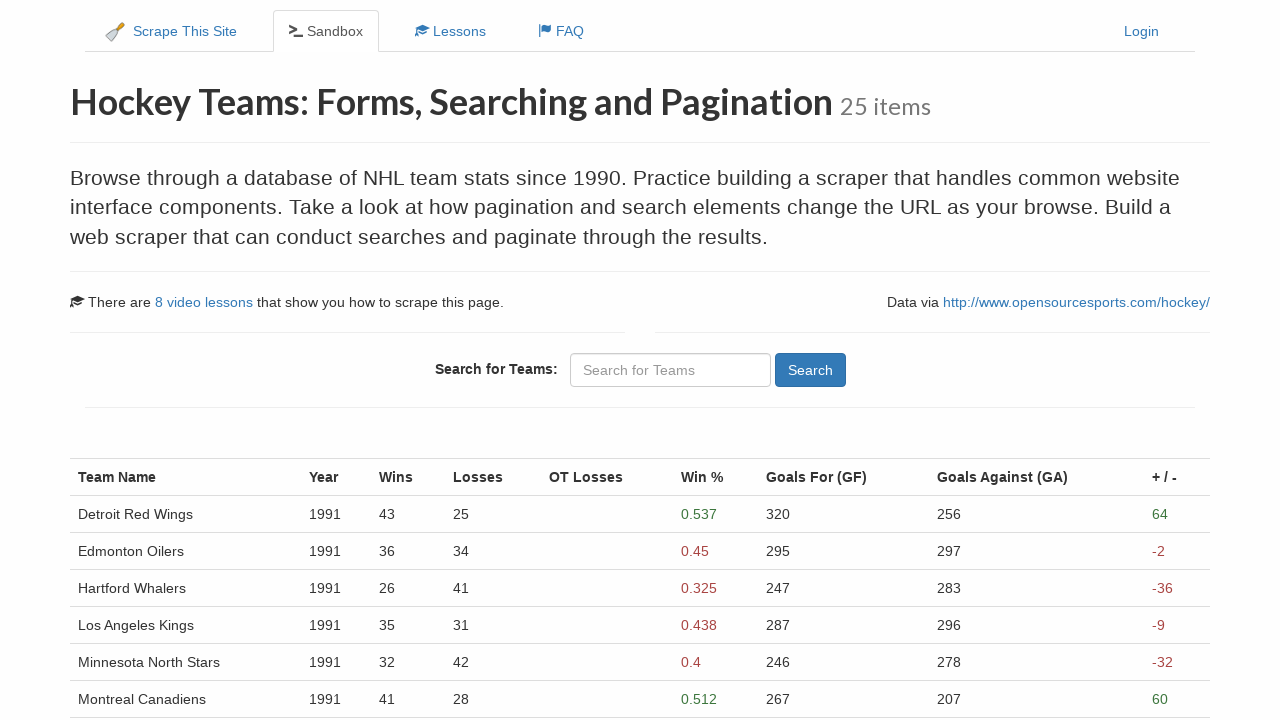

Team rows visible on page 2
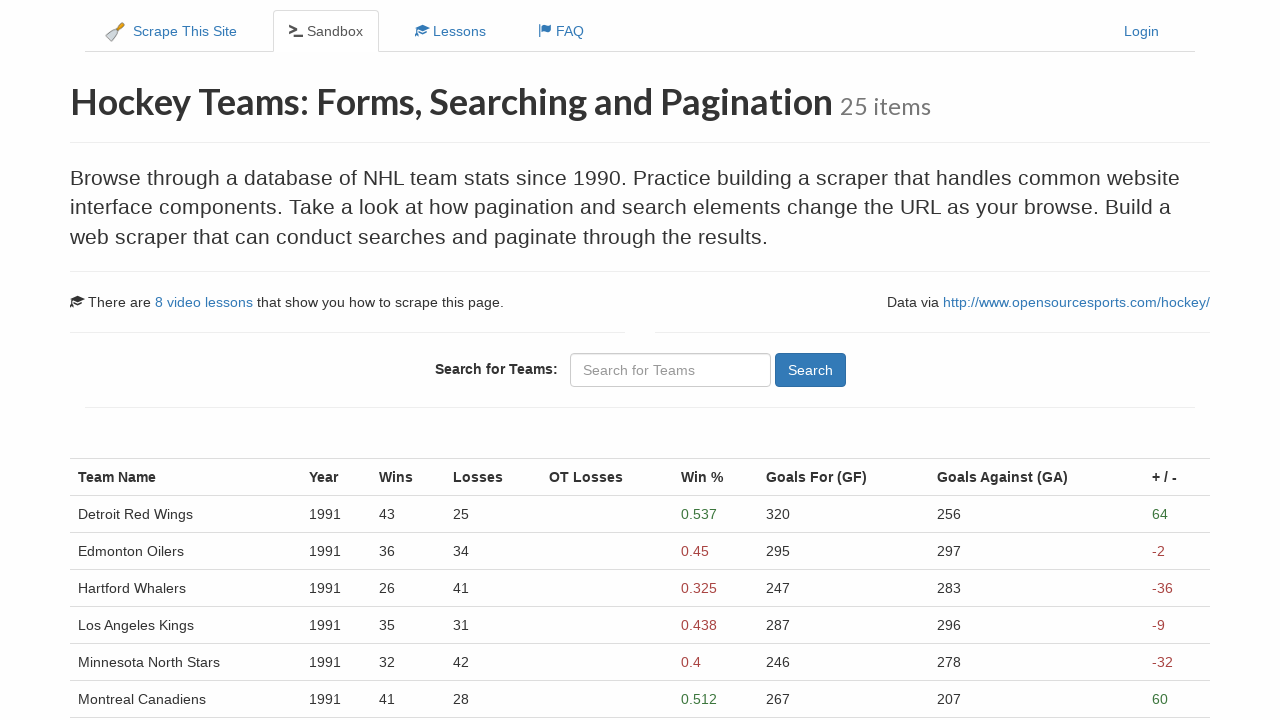

Team name column verified
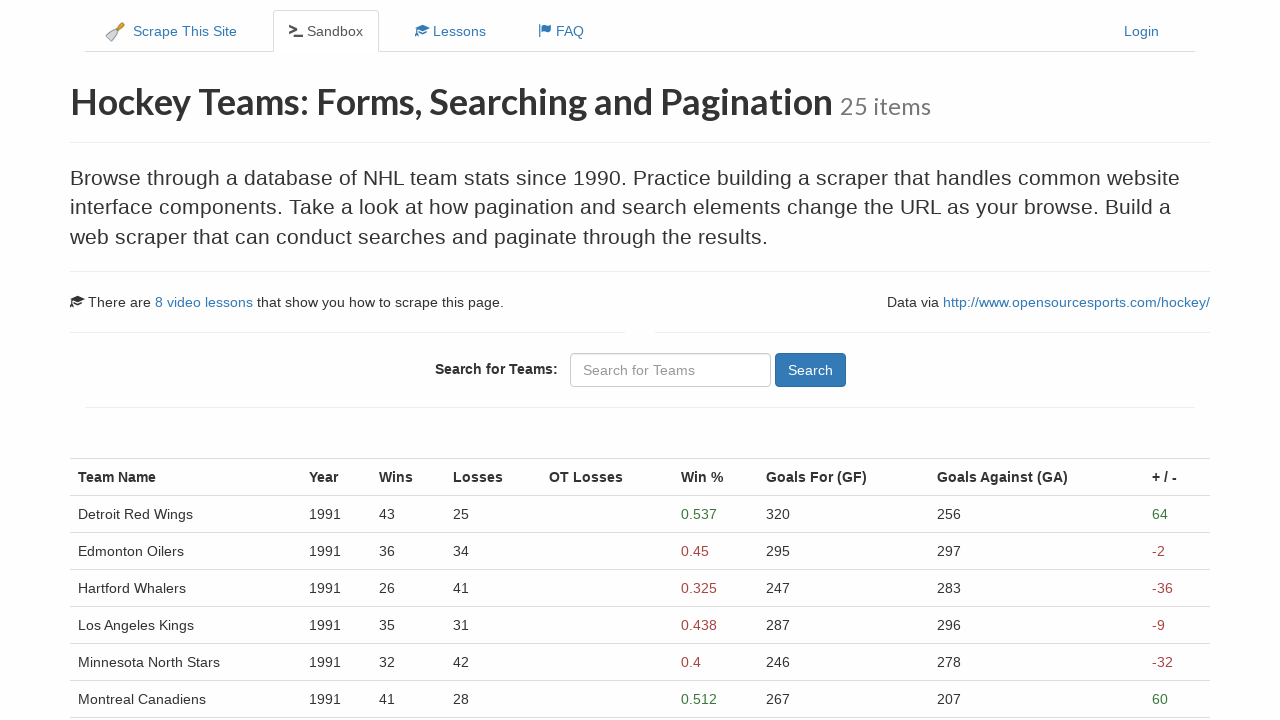

Team year column verified
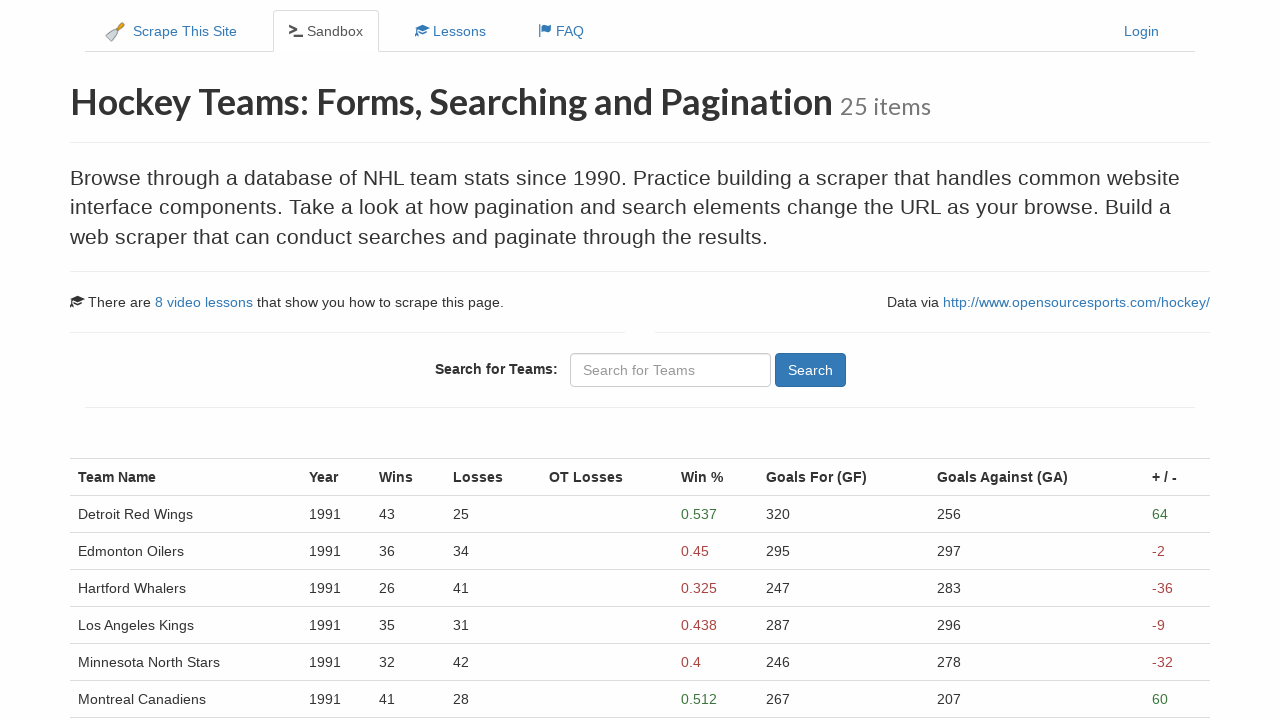

Team percentage column verified
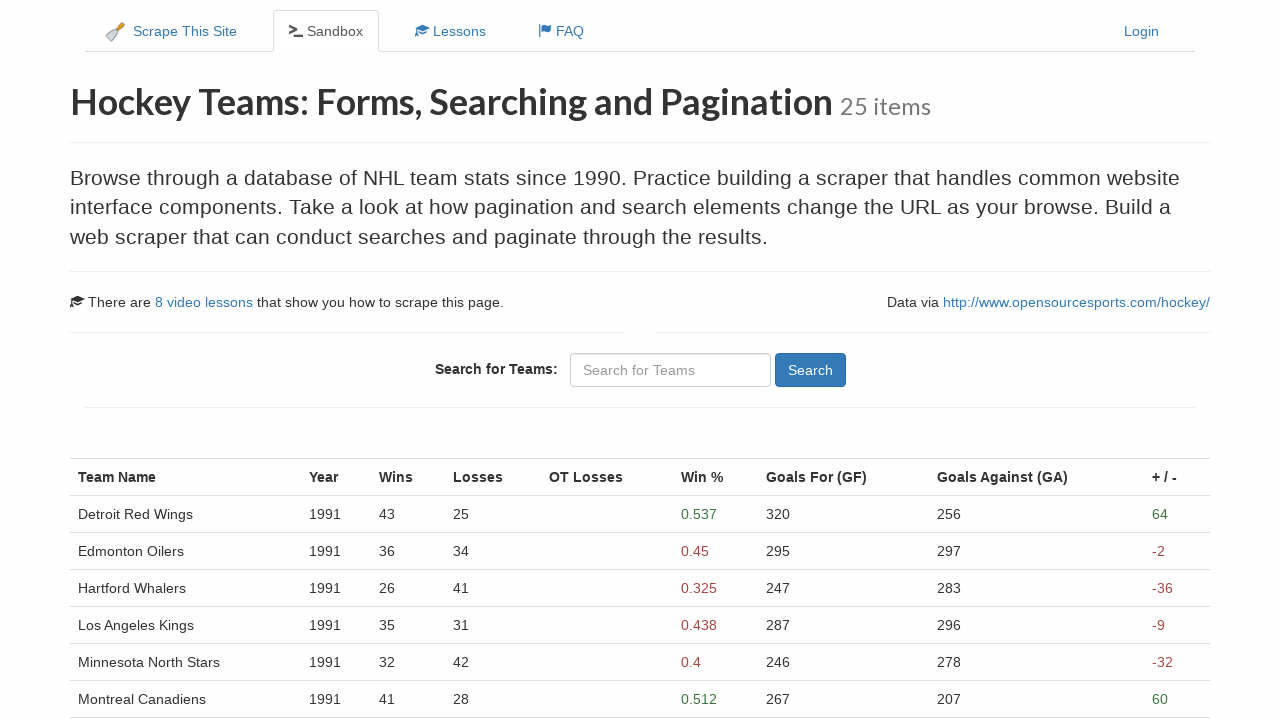

Clicked Next button to navigate from page 2 to page 3 at (142, 548) on a[aria-label='Next']
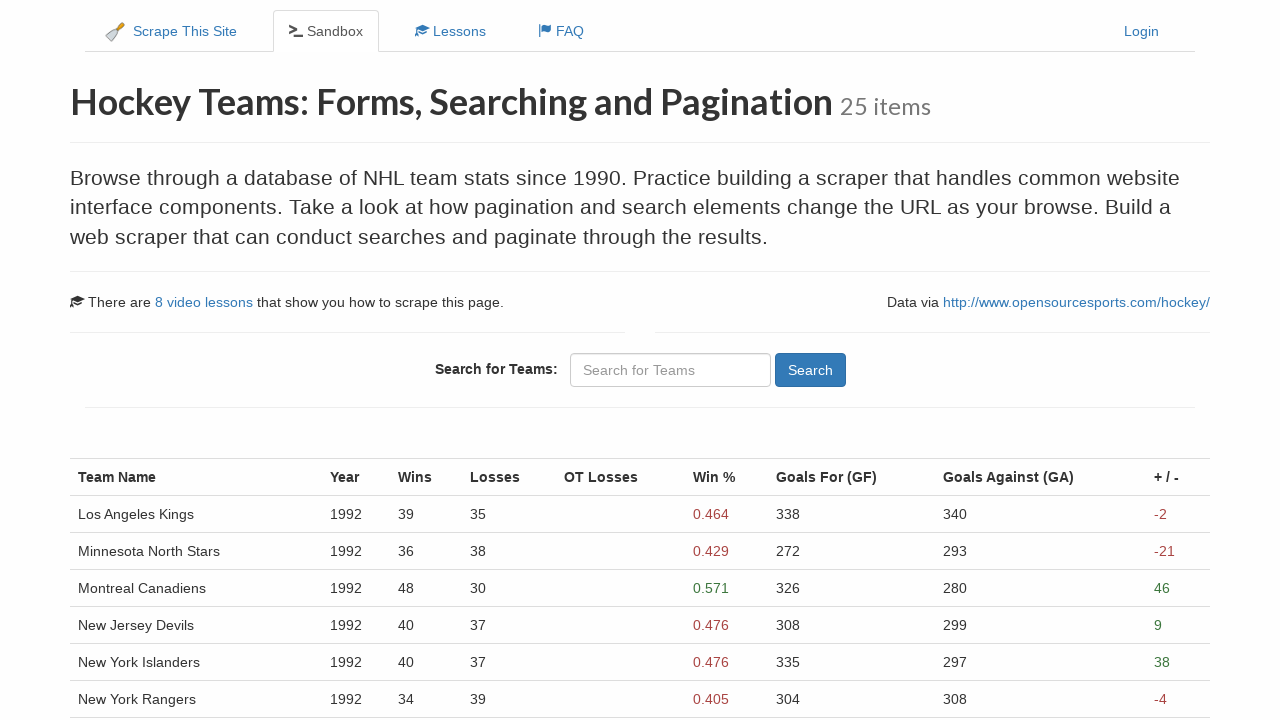

Waited for page transition to complete
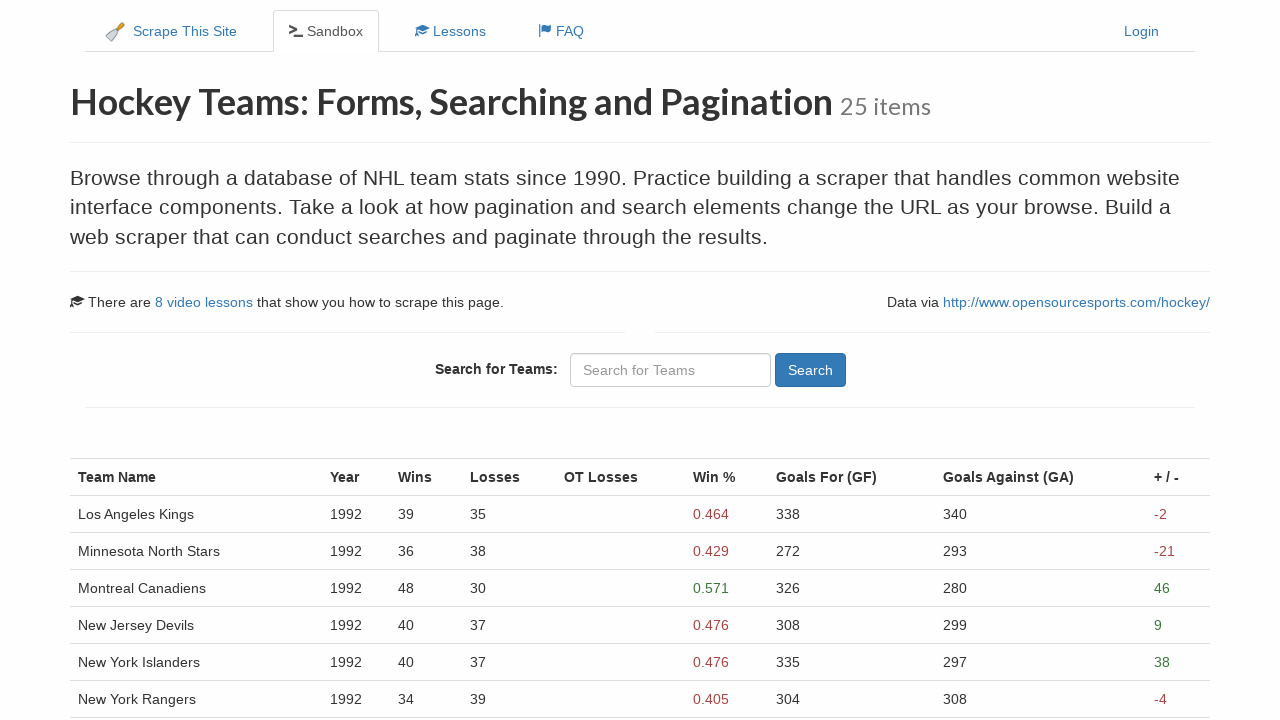

Team rows visible on page 3
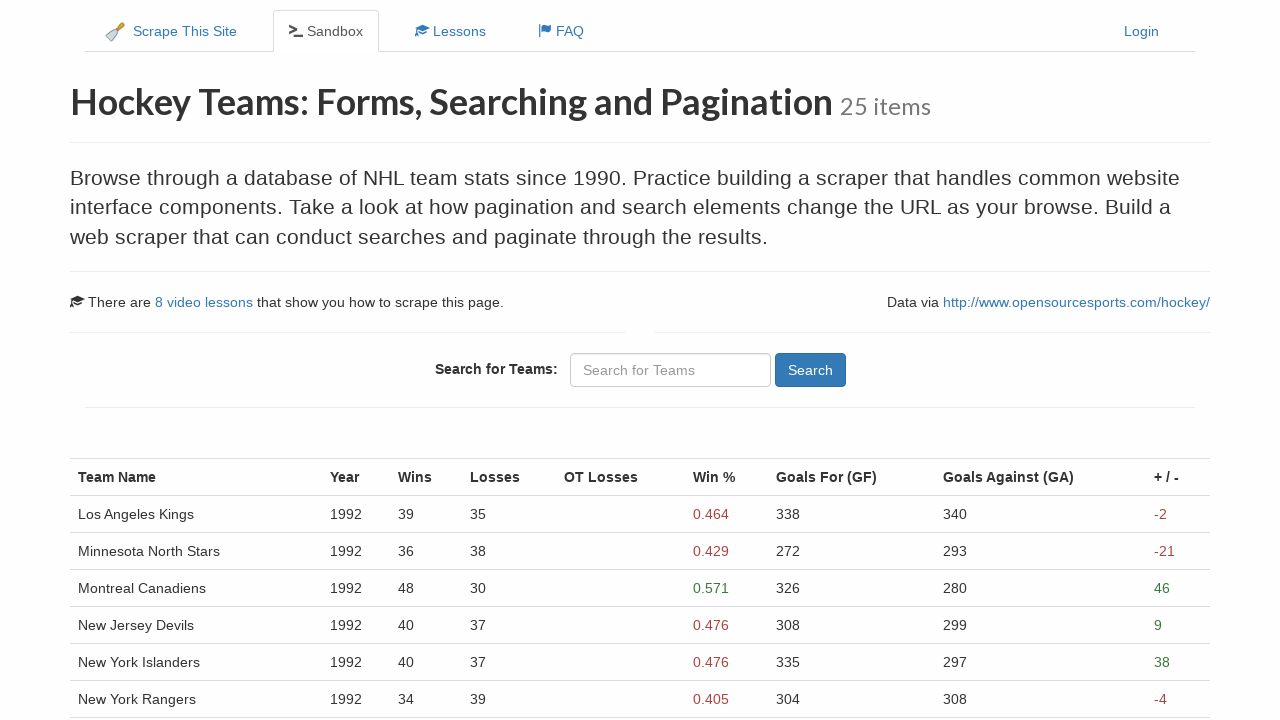

Team name column verified
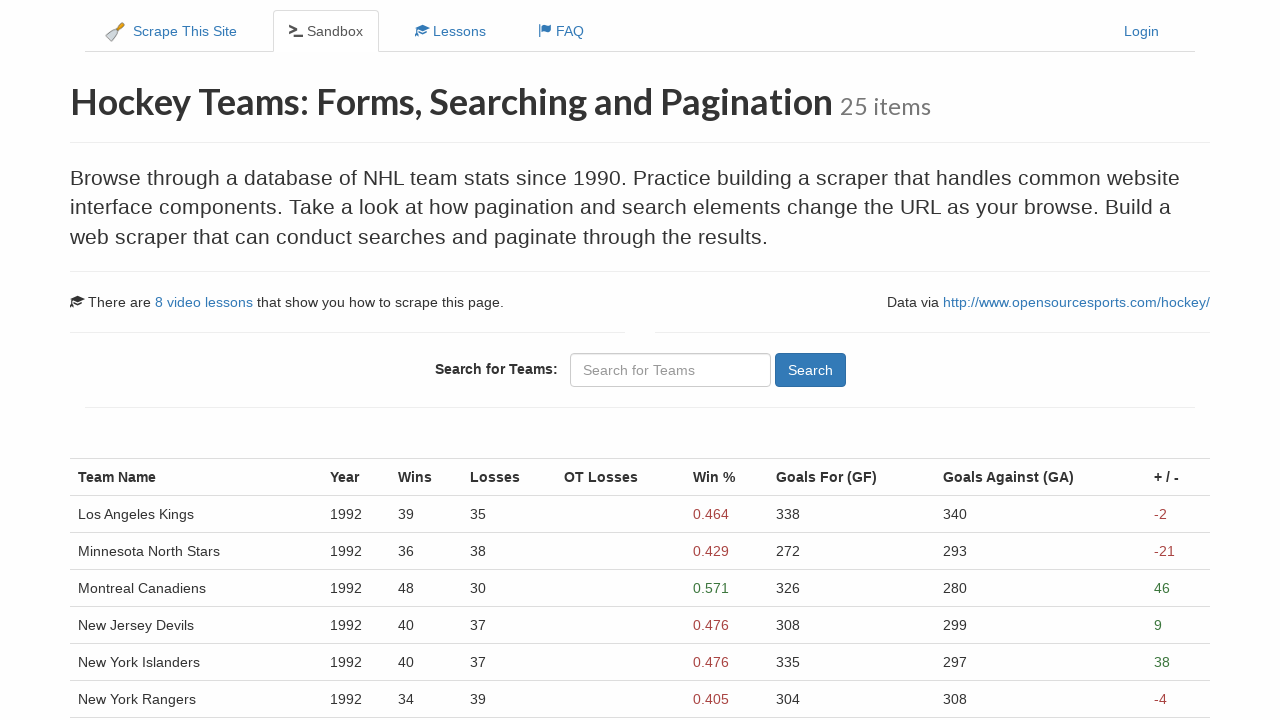

Team year column verified
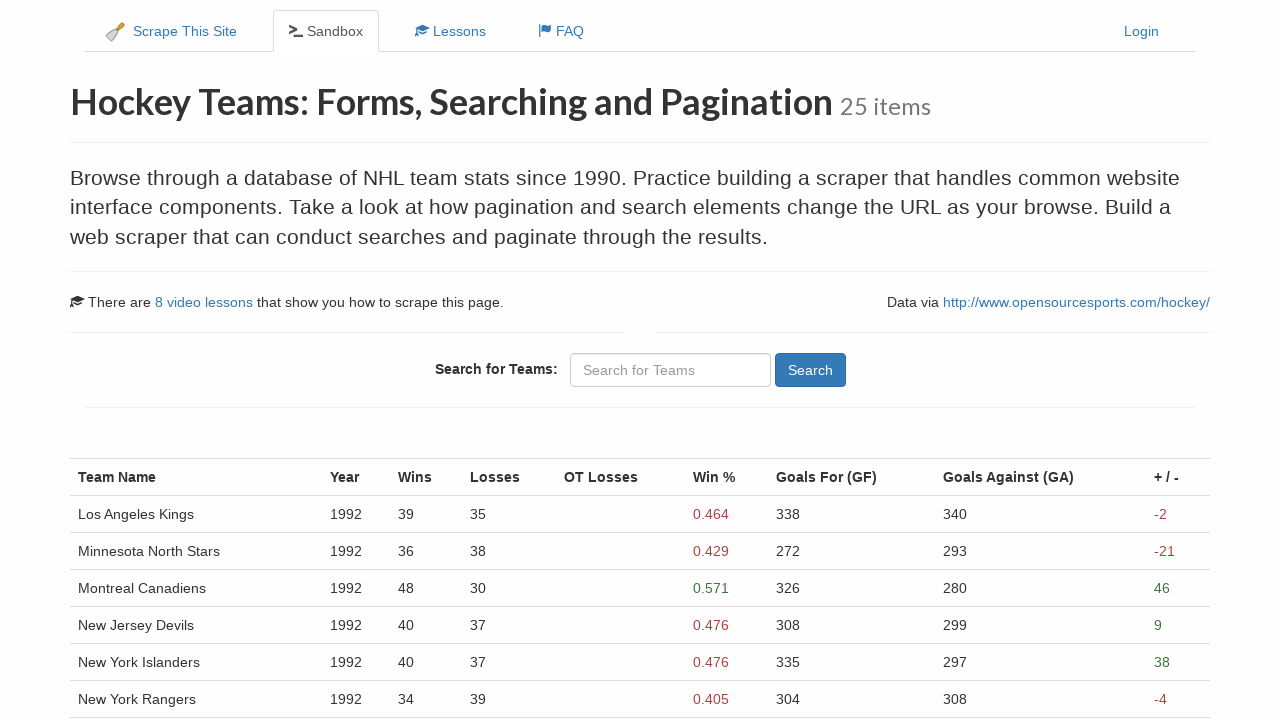

Team percentage column verified
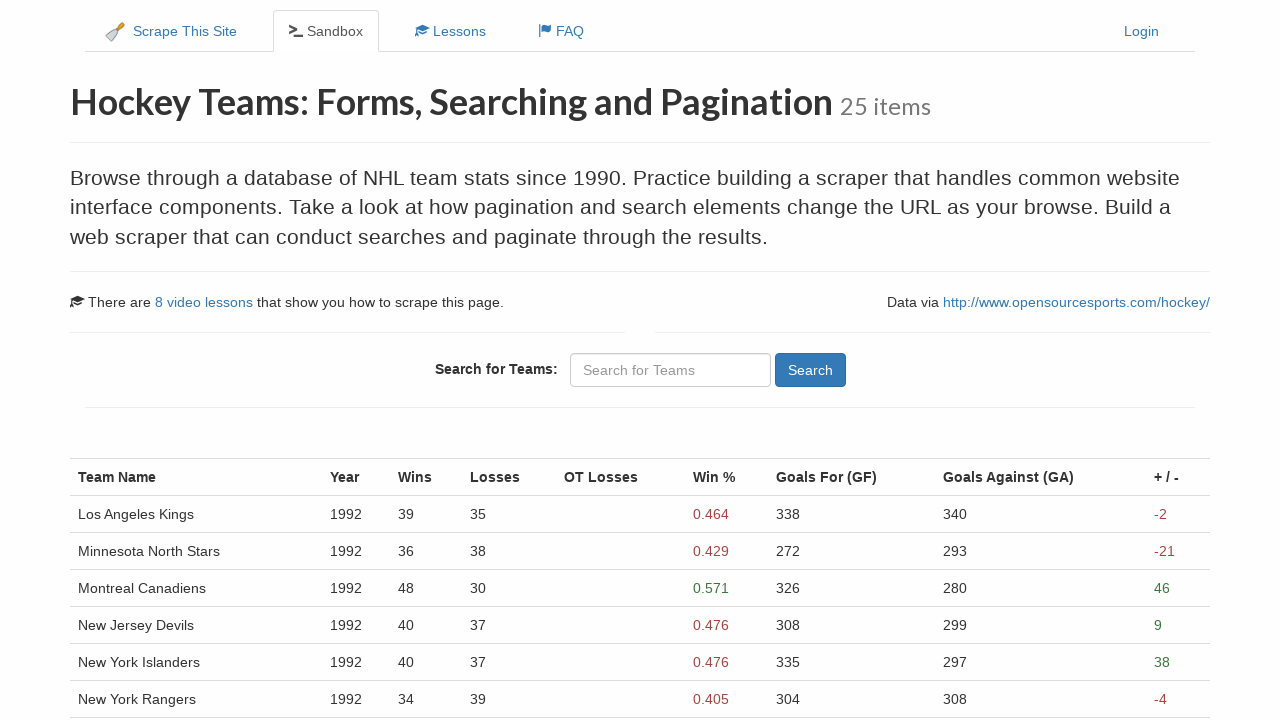

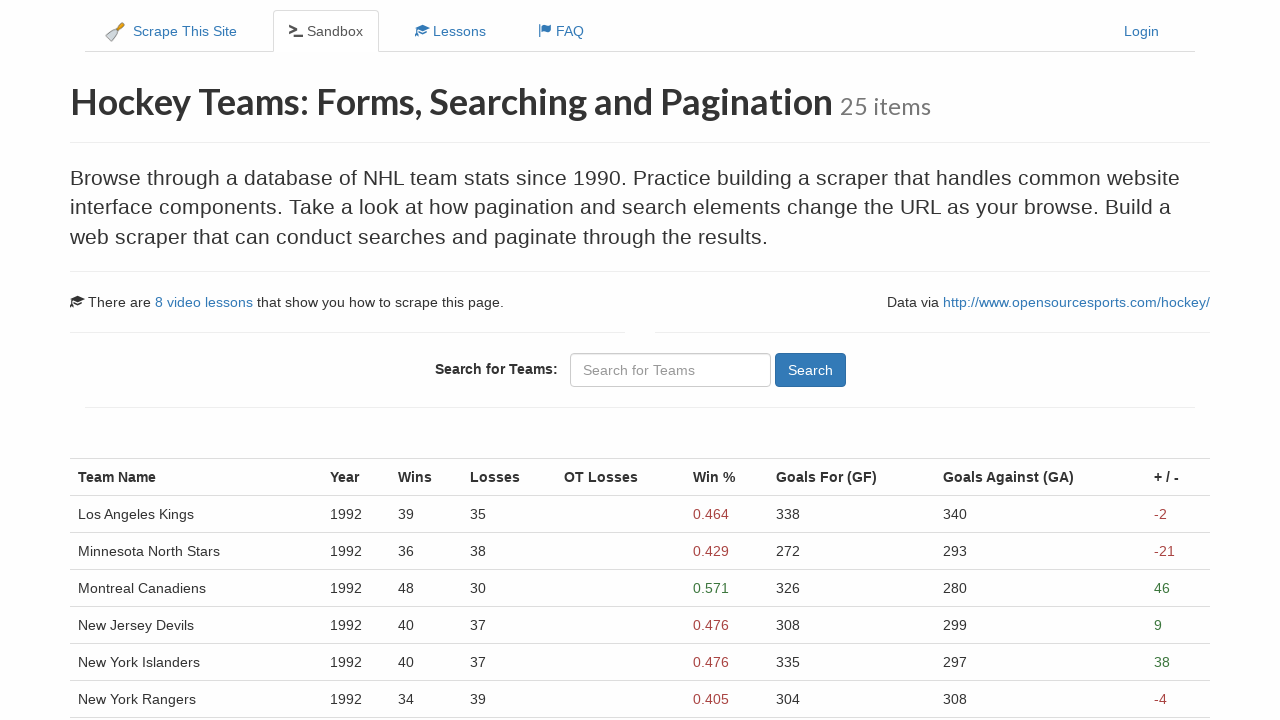